Tests if instructions for captcha entry are present on the page

Starting URL: https://b2c.passport.rt.ru/auth/realms/b2c/login-actions/reset-credentials

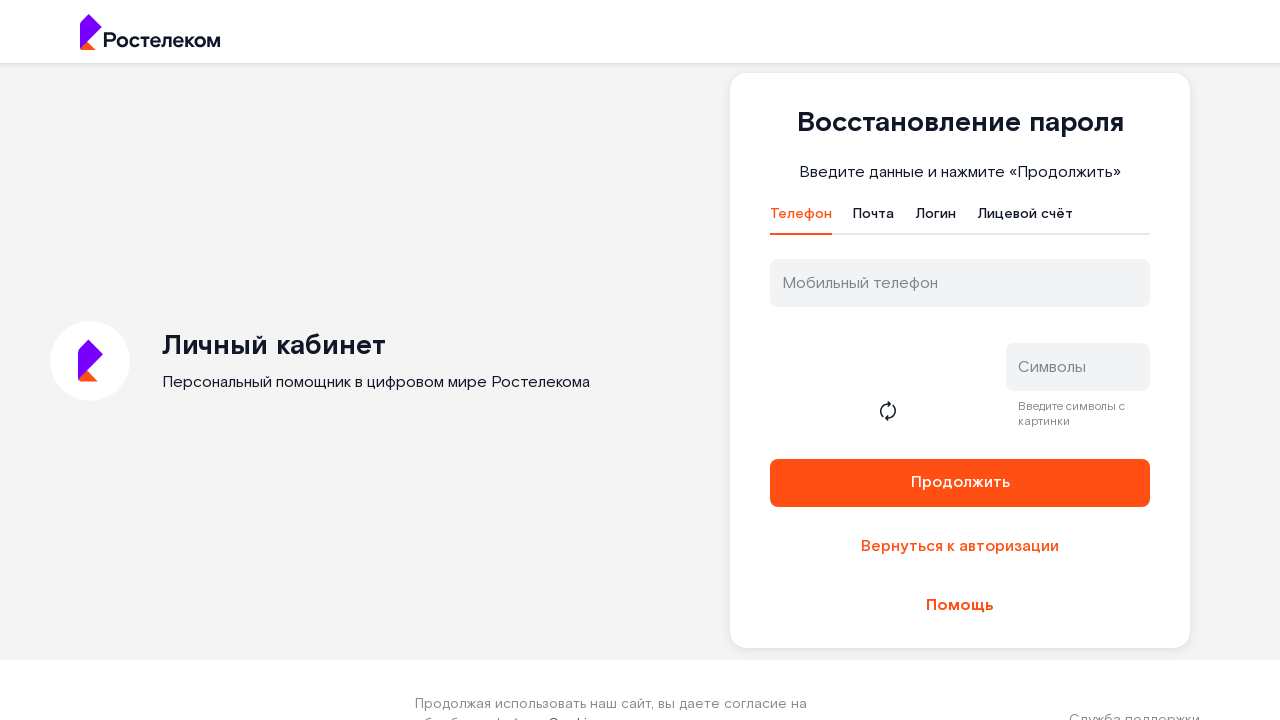

Waited for captcha instructions element to appear
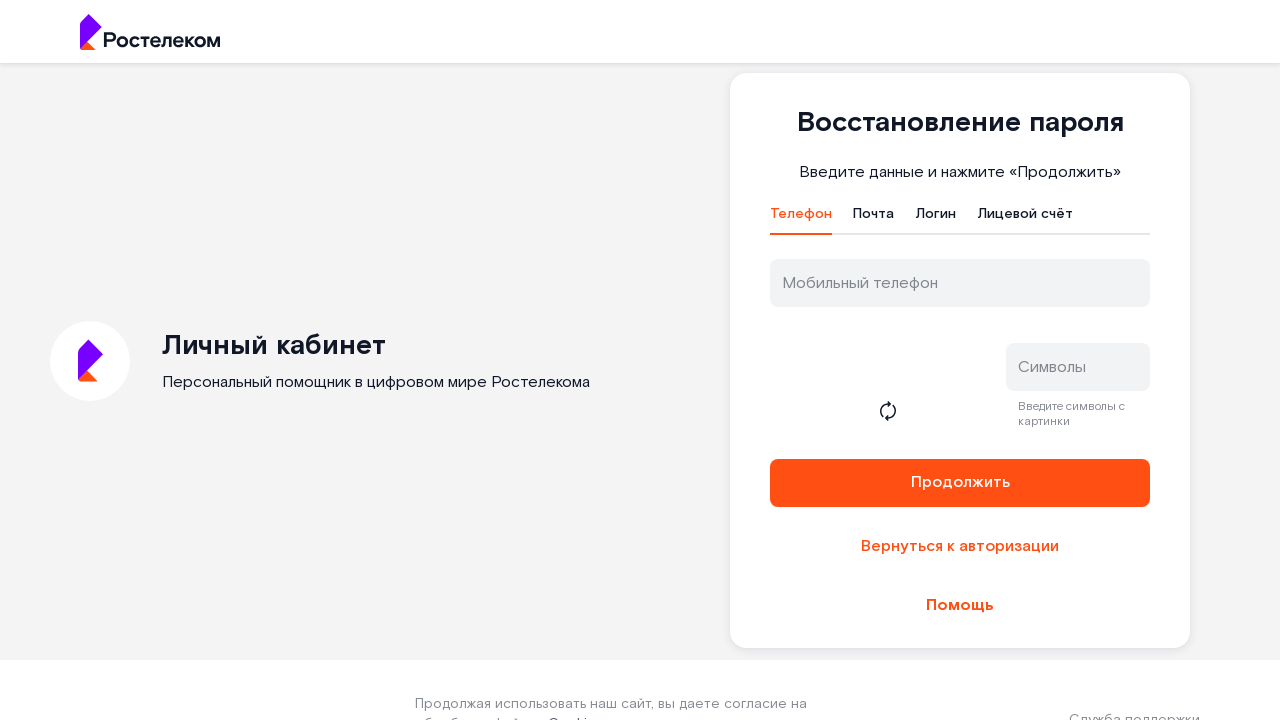

Retrieved captcha instructions text content
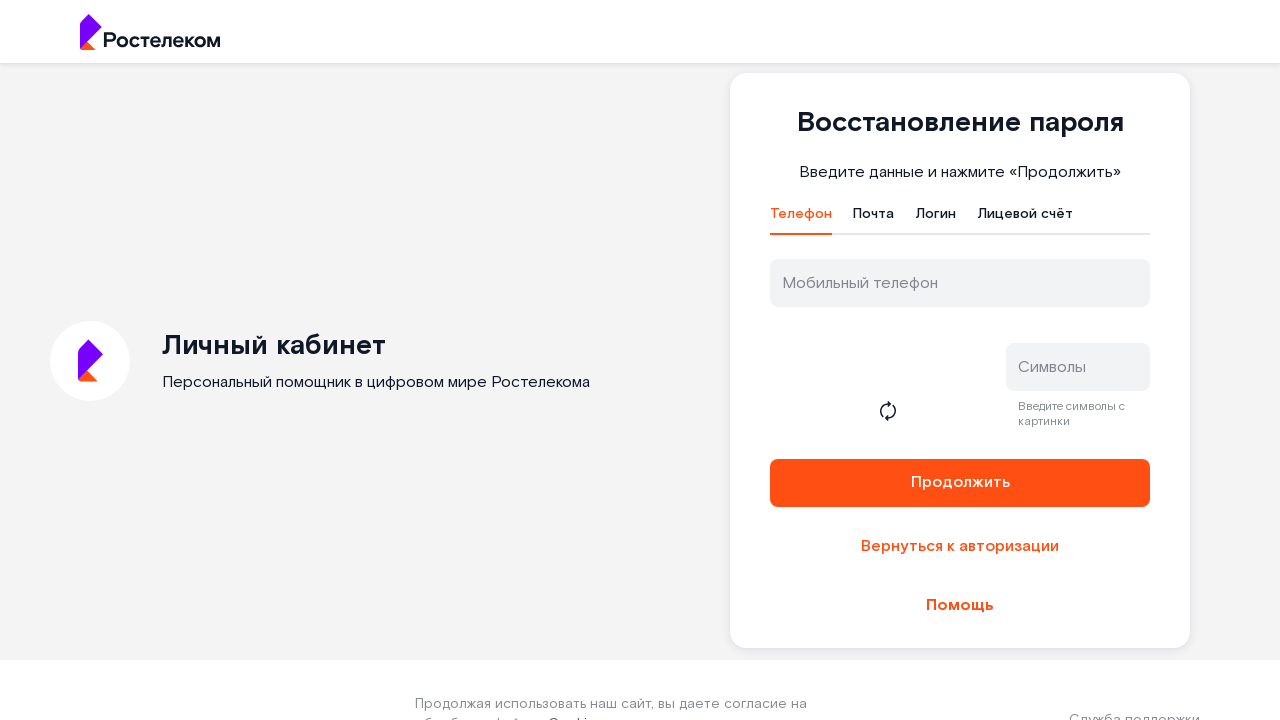

Verified captcha instructions text matches expected value 'Введите символы с картинки'
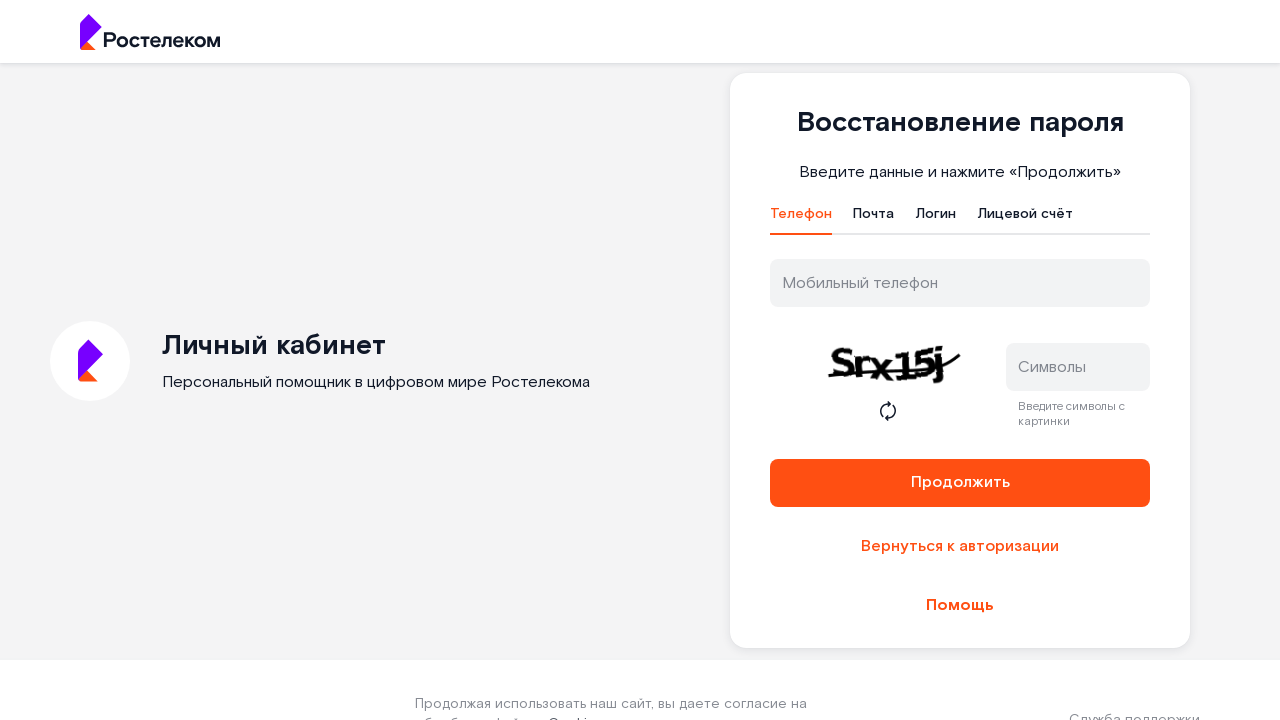

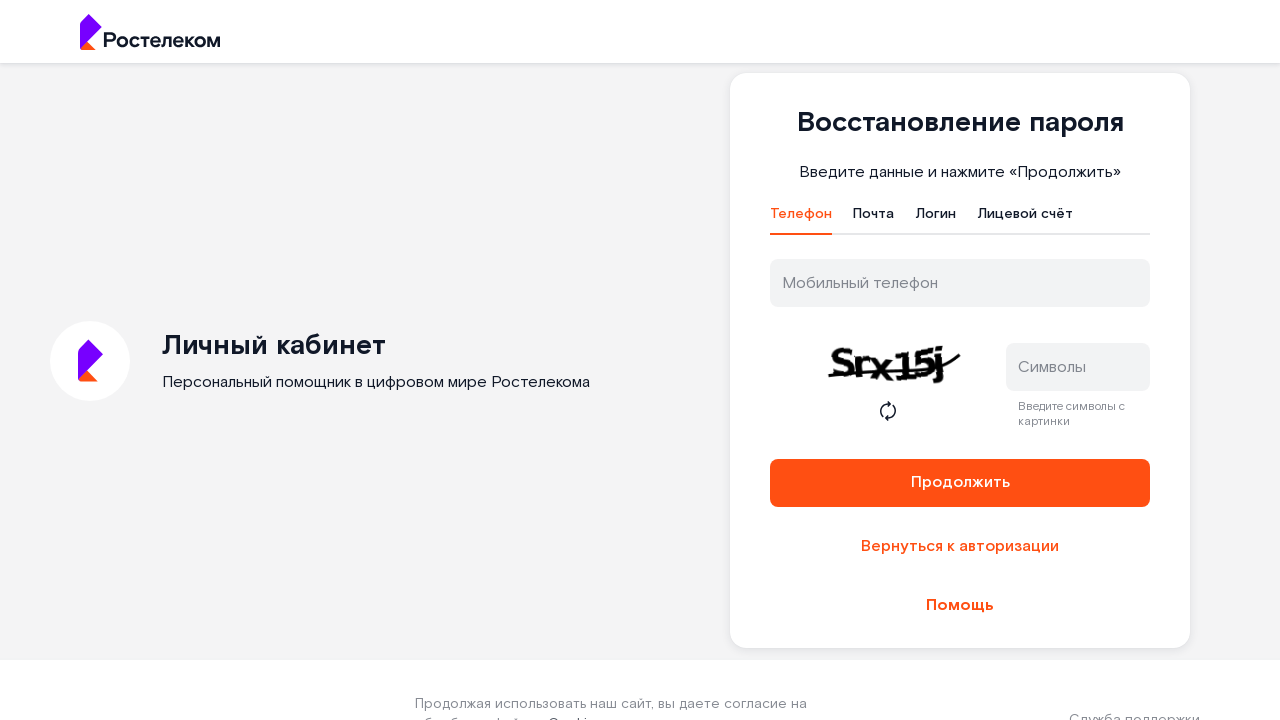